Tests the text box form on DemoQA by filling in Full Name, Email, Current Address, and Permanent Address fields, submitting the form, and verifying the output displays the entered values correctly.

Starting URL: http://demoqa.com/text-box

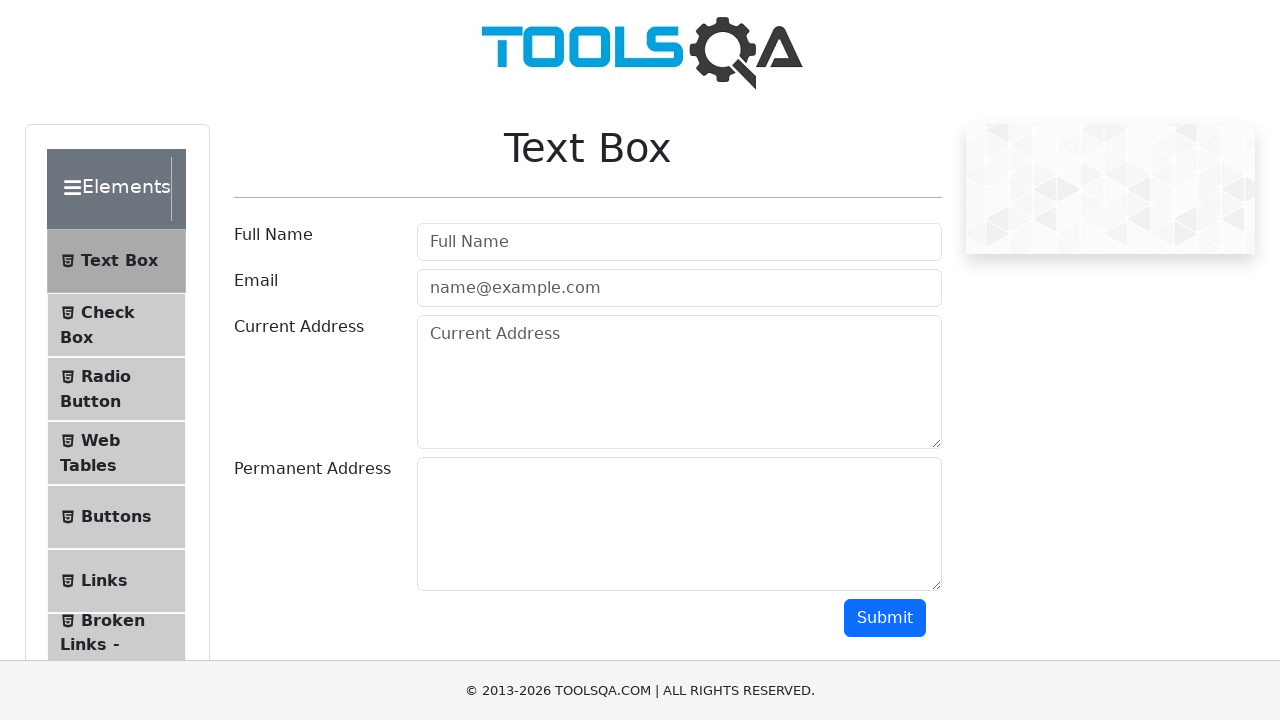

Filled Full Name field with 'Automation' on #userName
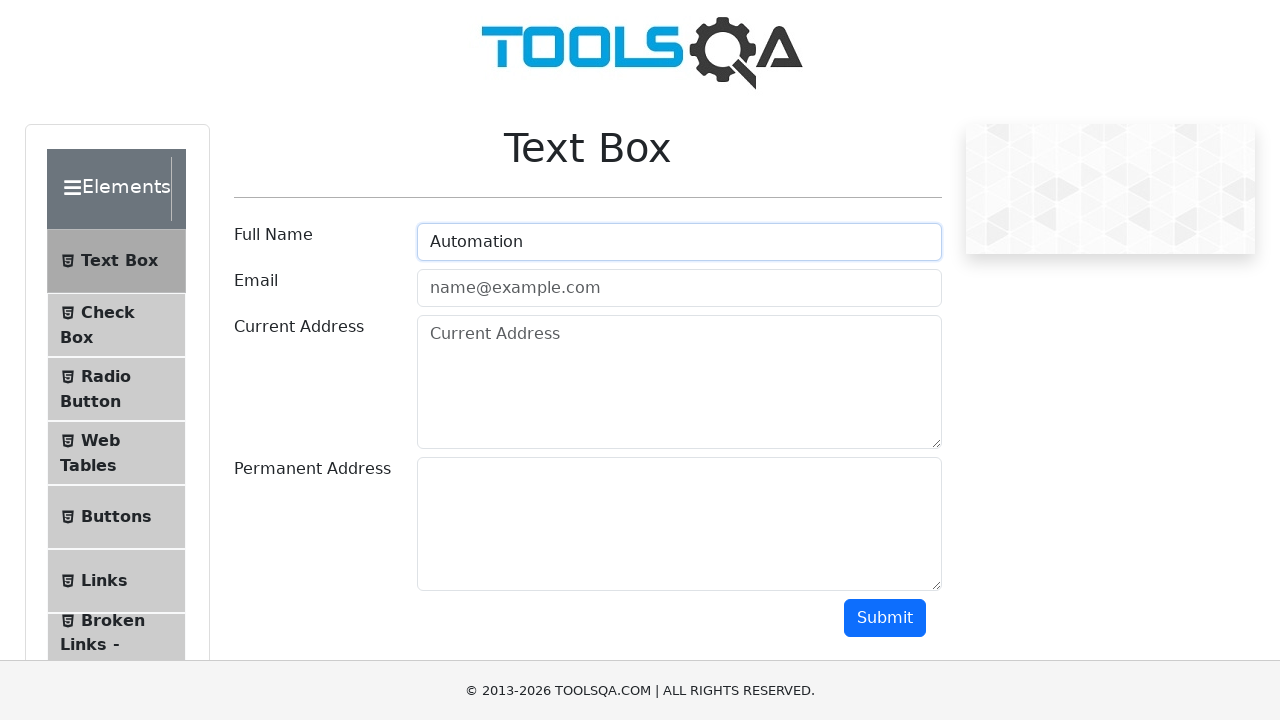

Filled Email field with 'name@example.com' on #userEmail
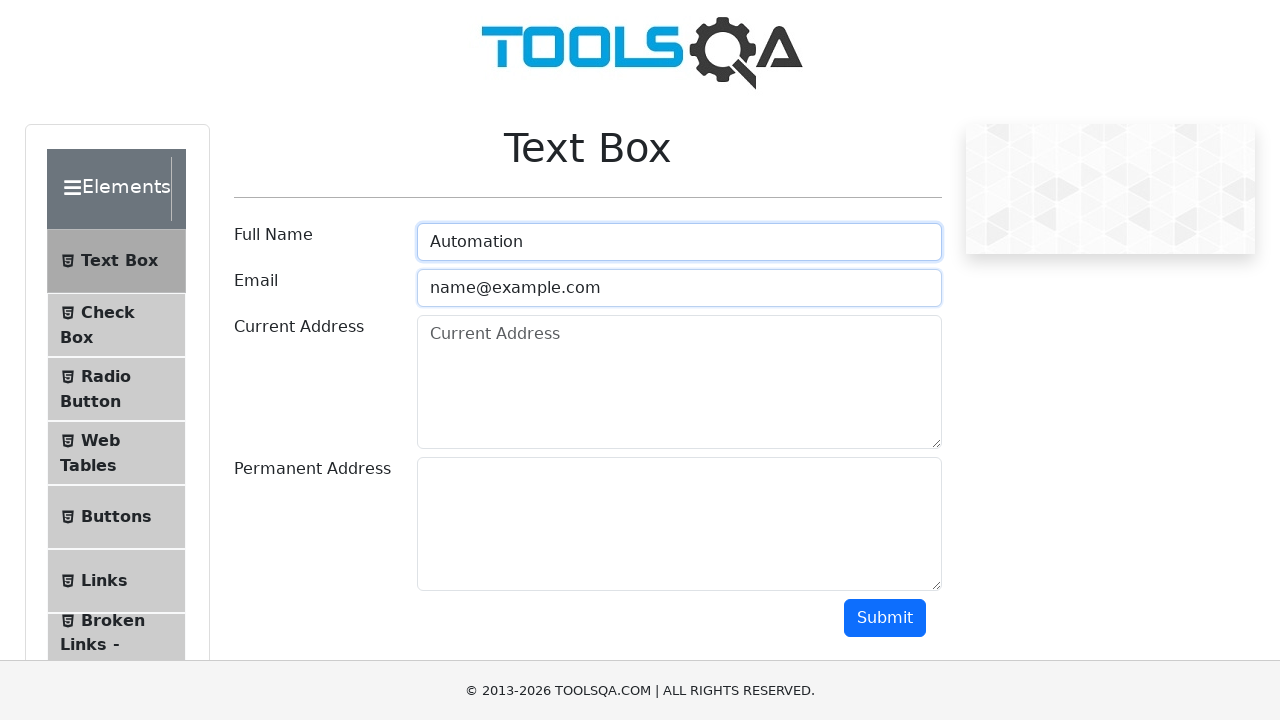

Filled Current Address field with 'Testing Current Address' on #currentAddress
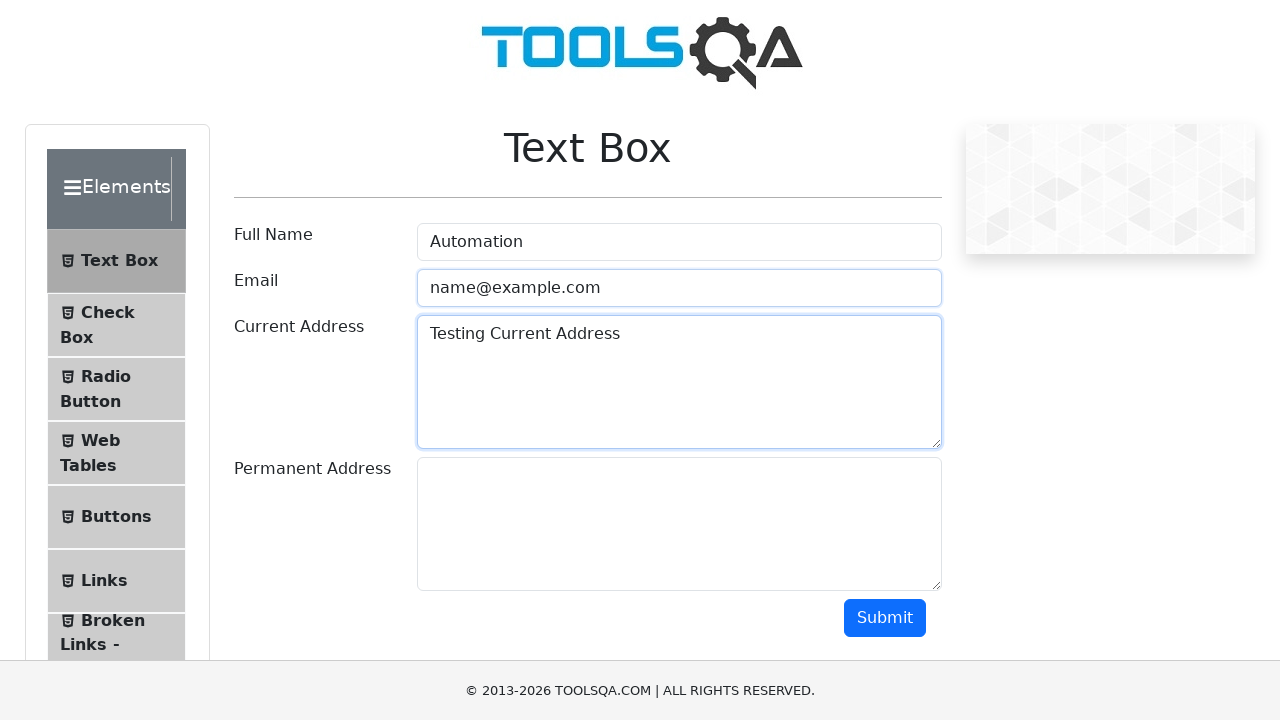

Filled Permanent Address field with 'Testing Permanent Address' on #permanentAddress
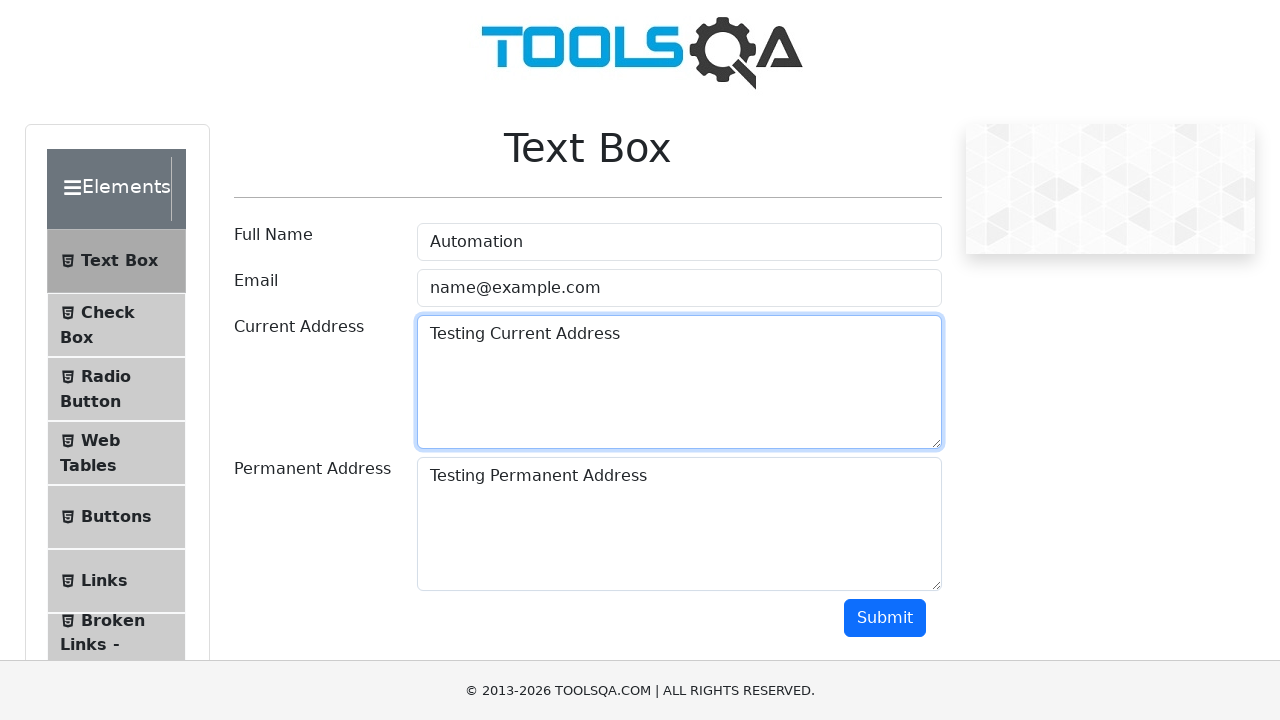

Clicked Submit button at (885, 618) on #submit
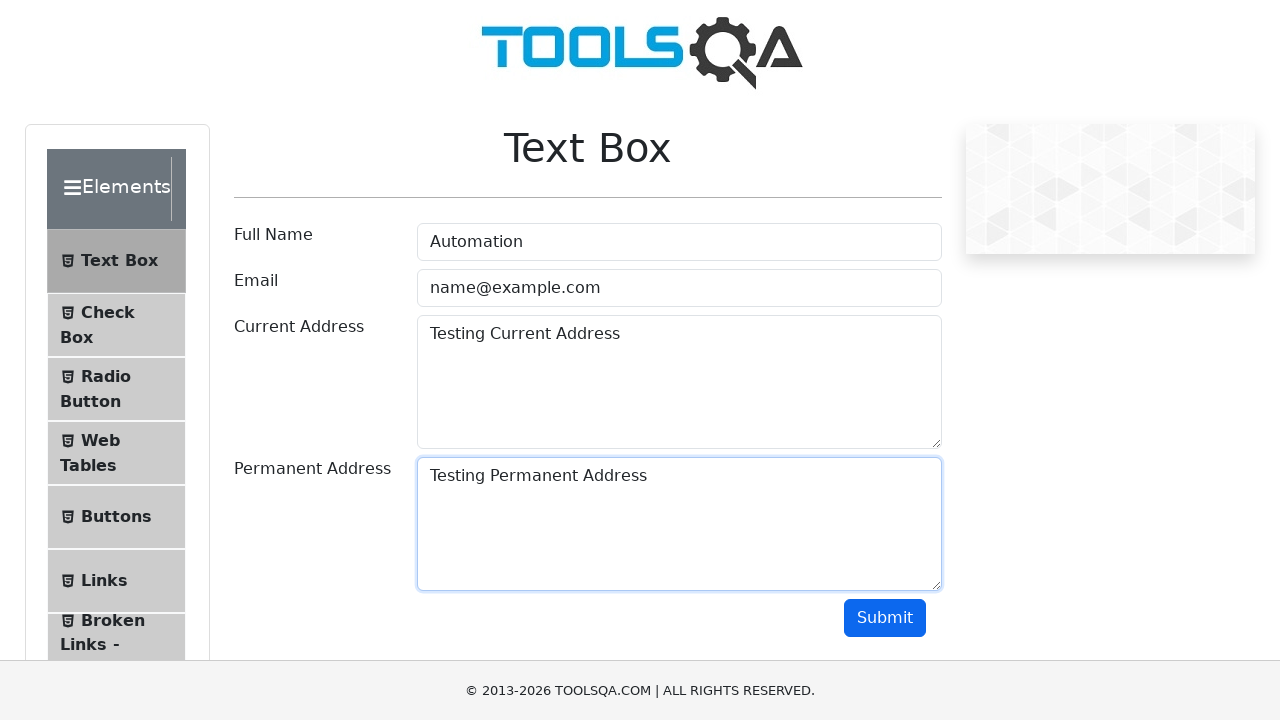

Output section loaded after form submission
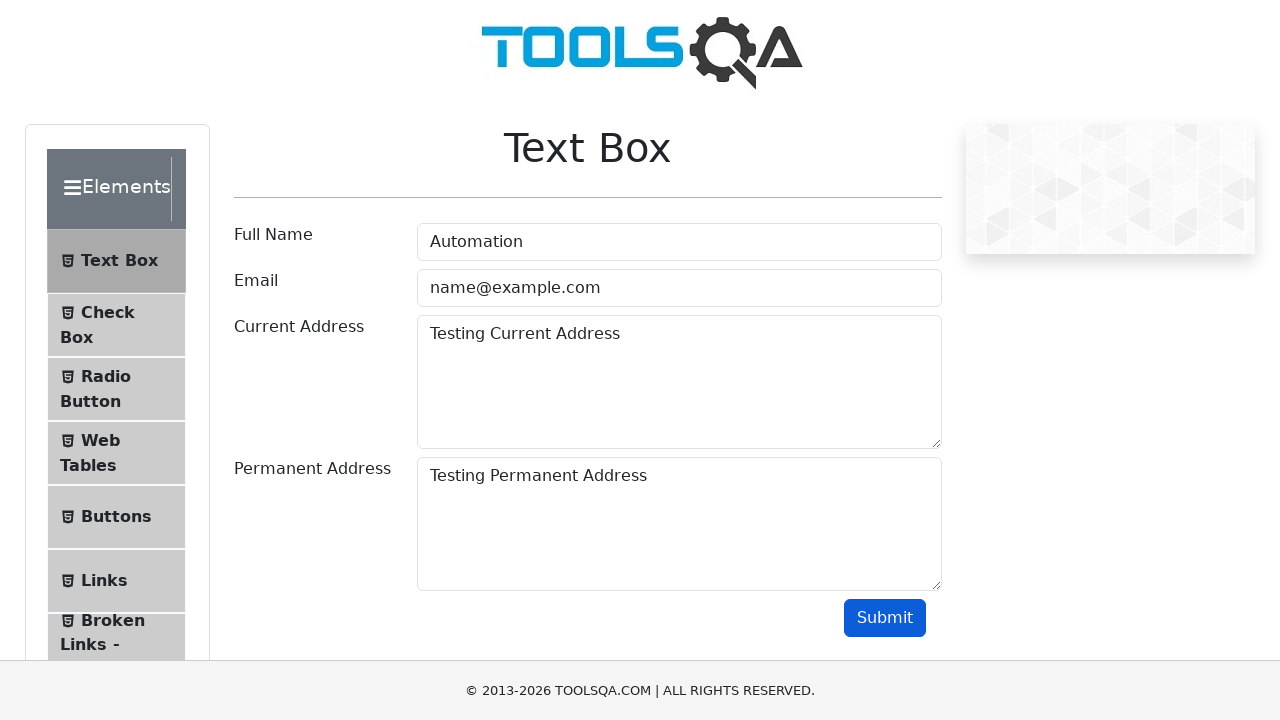

Retrieved name text: 'Name:Automation'
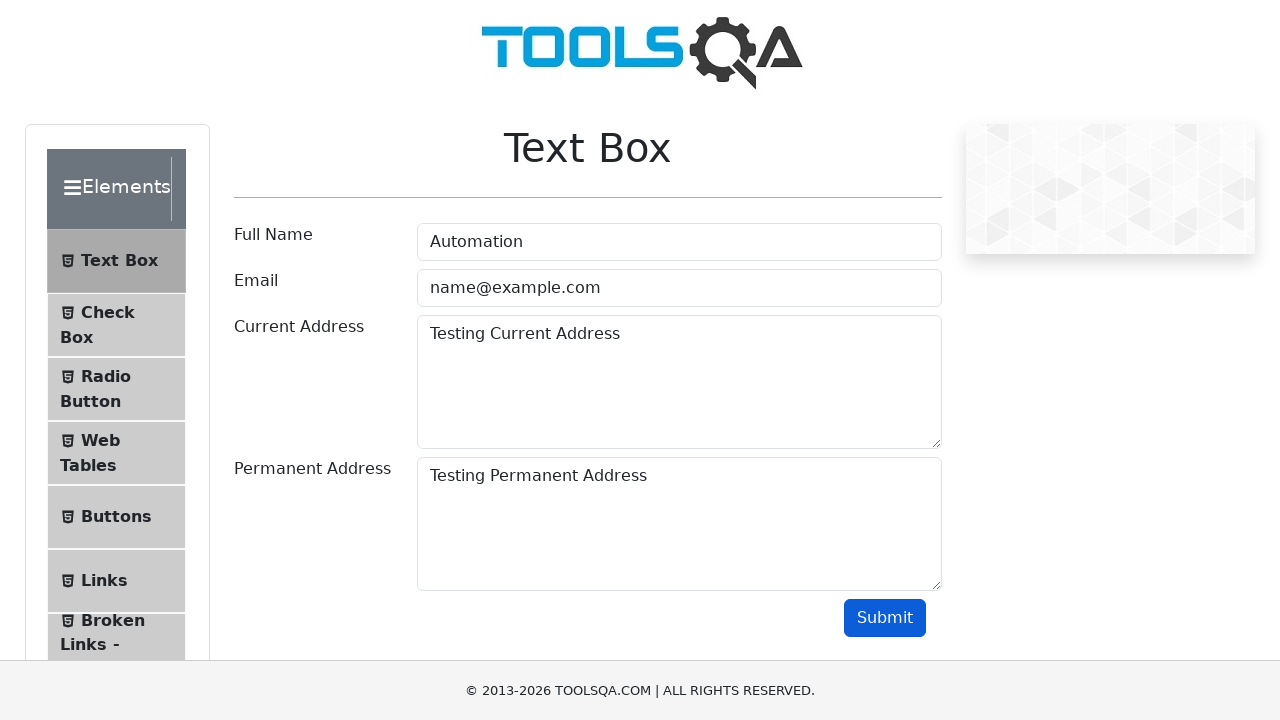

Retrieved email text: 'Email:name@example.com'
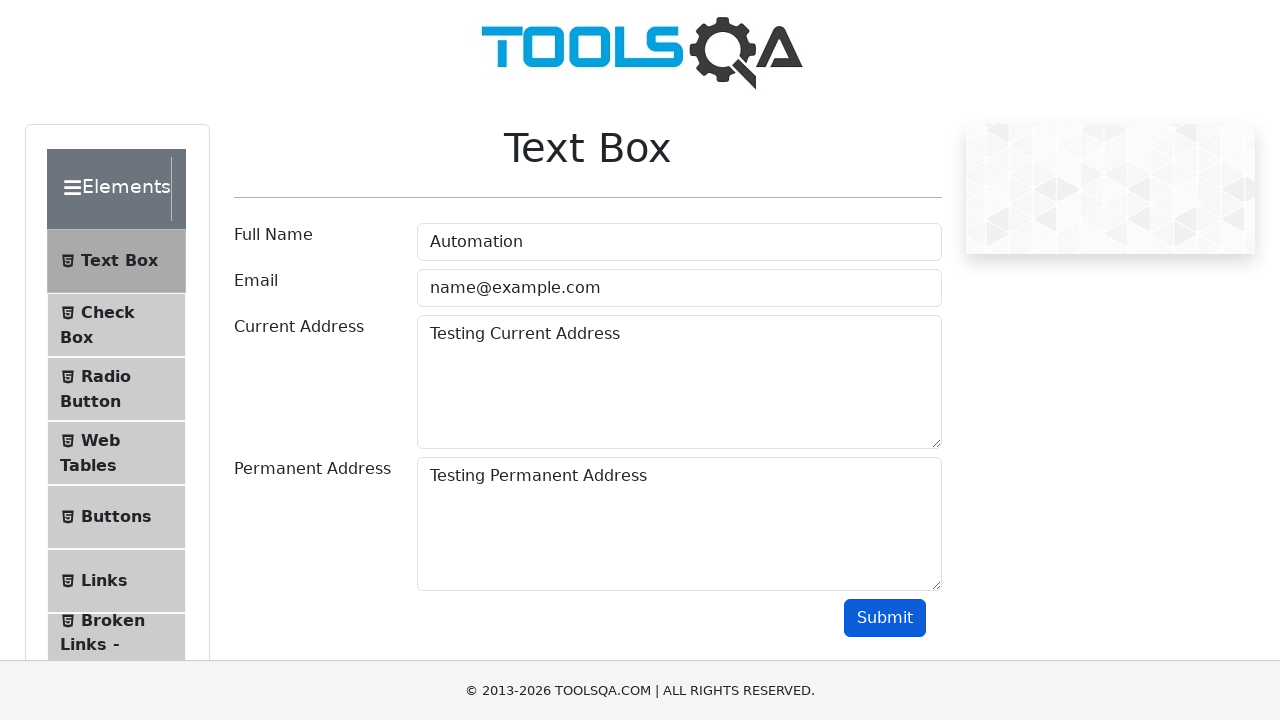

Verified that name output matches expected value 'Name:Automation'
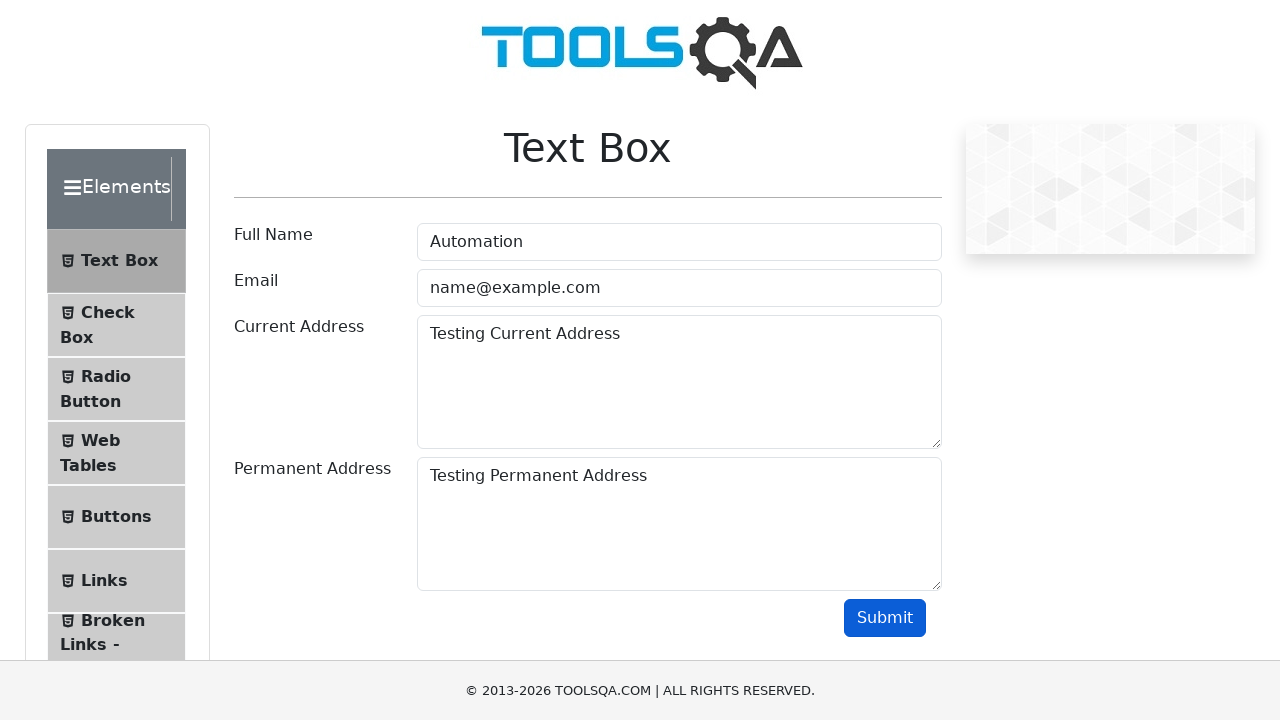

Verified that email output matches expected value 'Email:name@example.com'
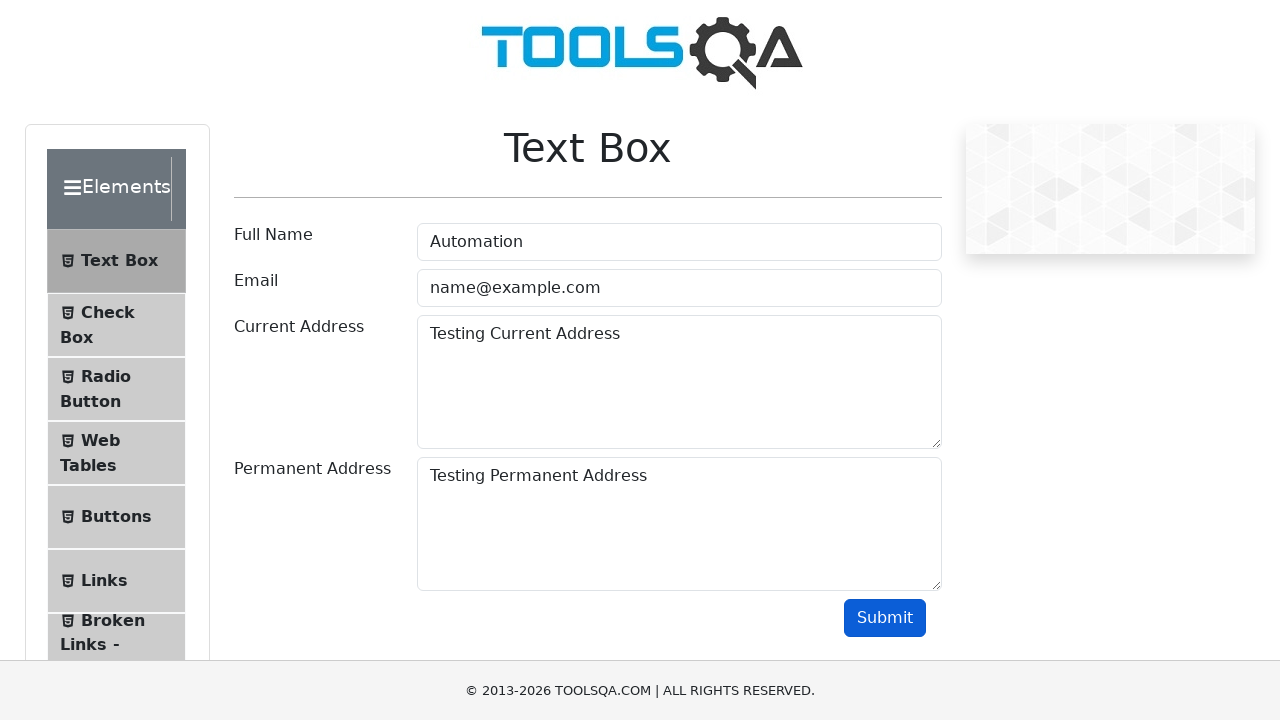

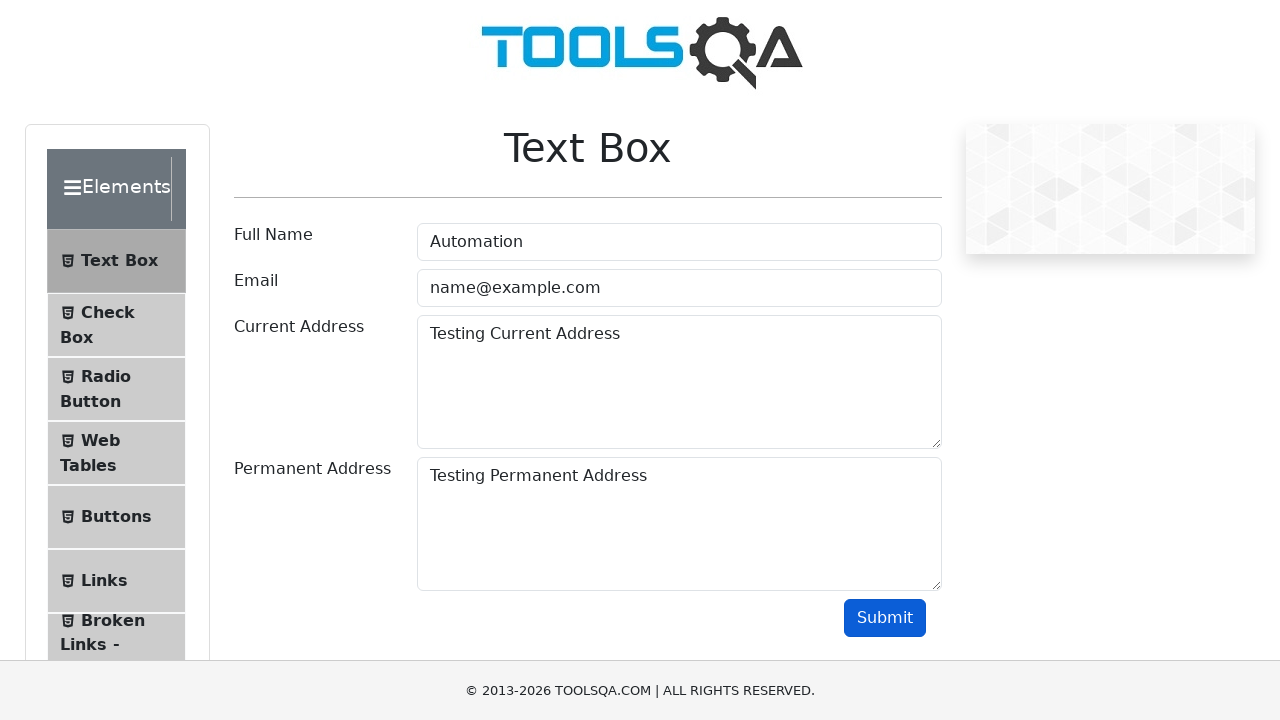